Navigates to a product filter page on Coolblue, scrolls to the bottom of the page to load all products, then scrolls back up, and verifies that product cards are displayed.

Starting URL: https://www.coolblue.nl/en/washer-dryer-combos/filter

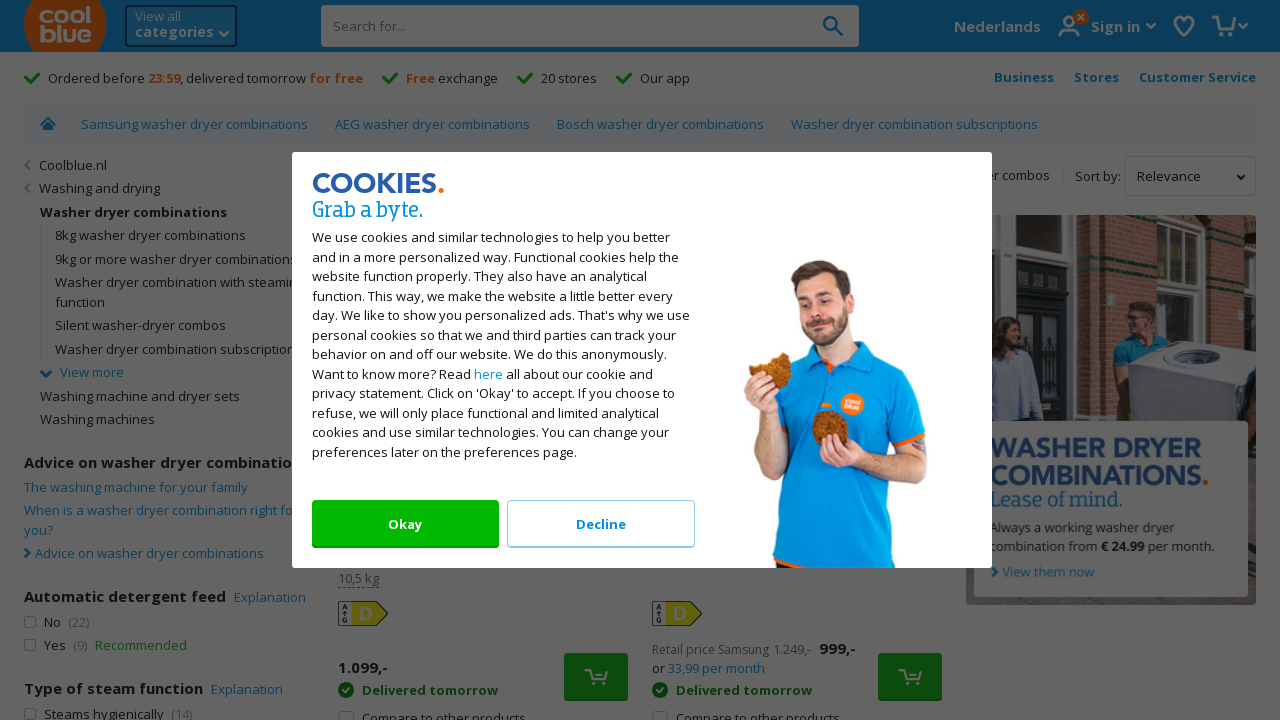

Pressed End key to scroll to bottom of page
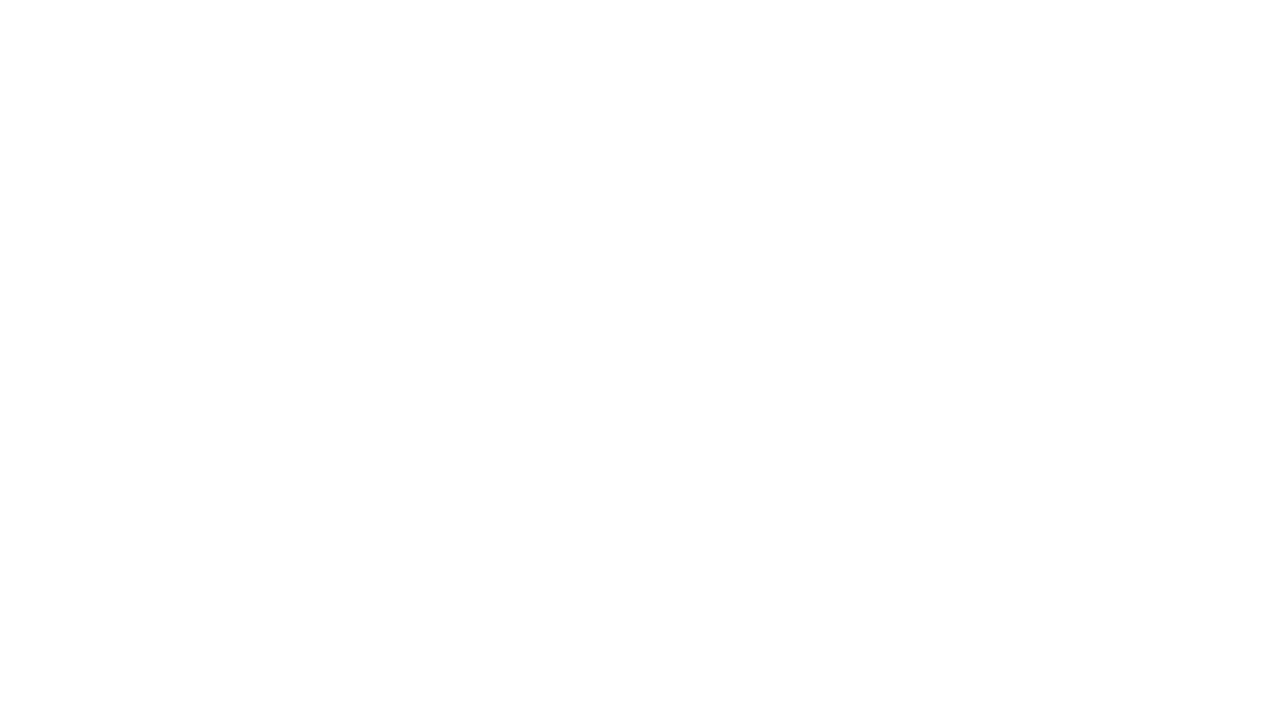

Waited 5 seconds for lazy loading to complete
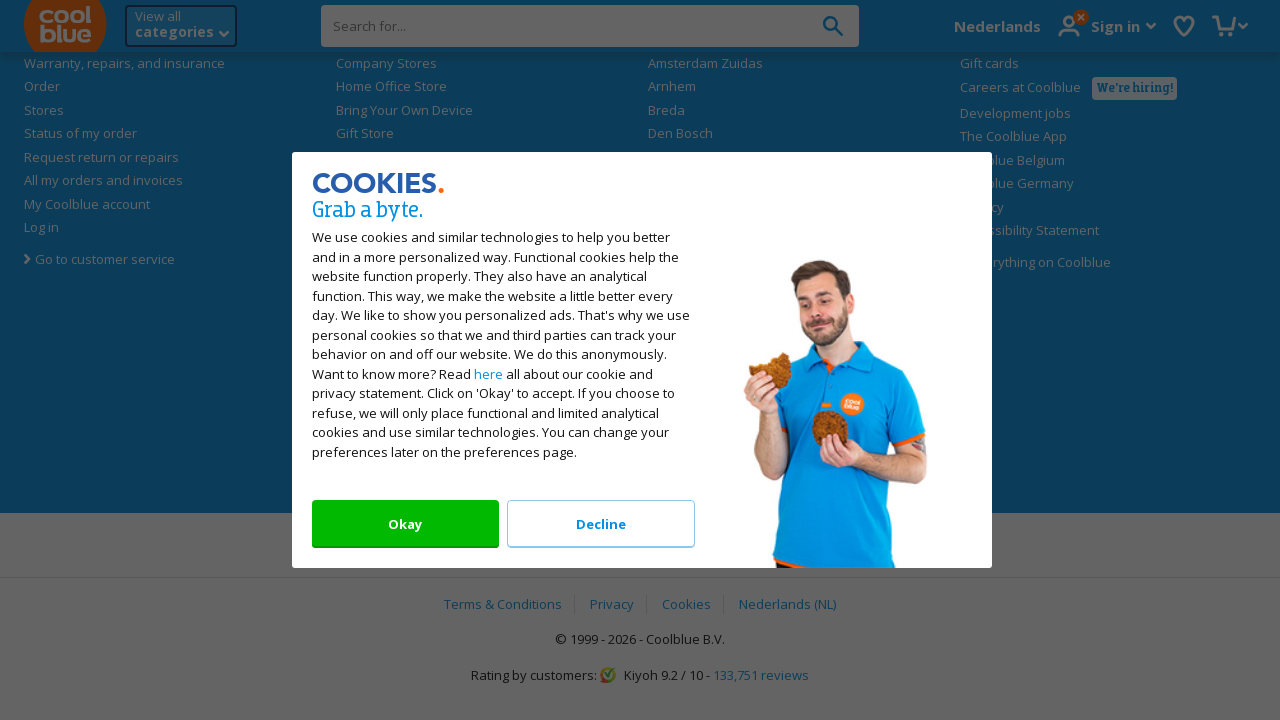

Pressed PageUp key (iteration 1/10) to scroll up
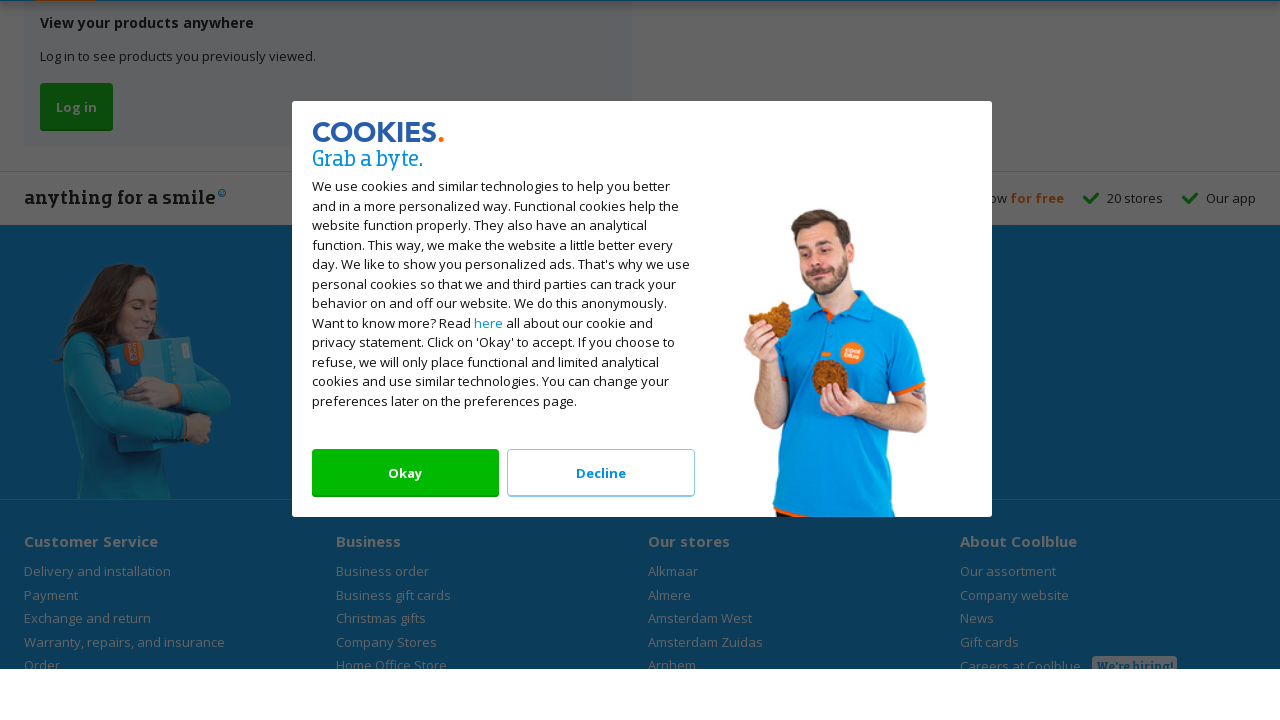

Waited 1 second between scroll actions
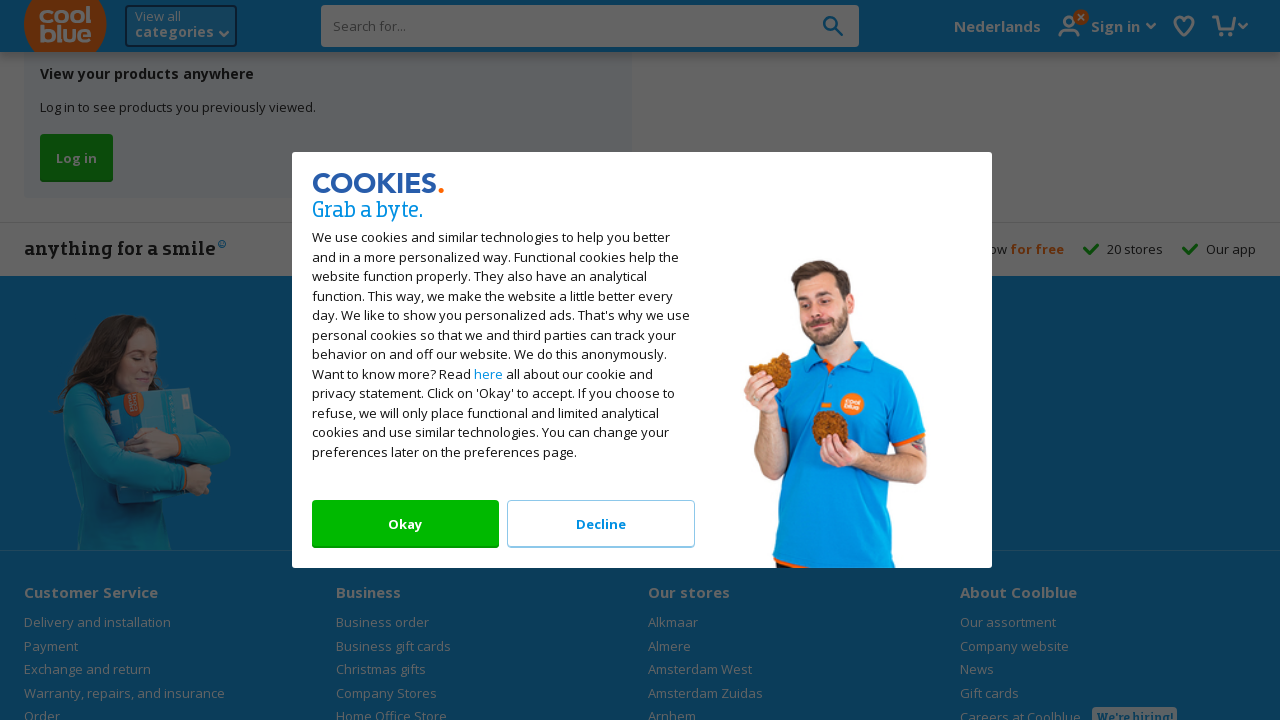

Pressed PageUp key (iteration 2/10) to scroll up
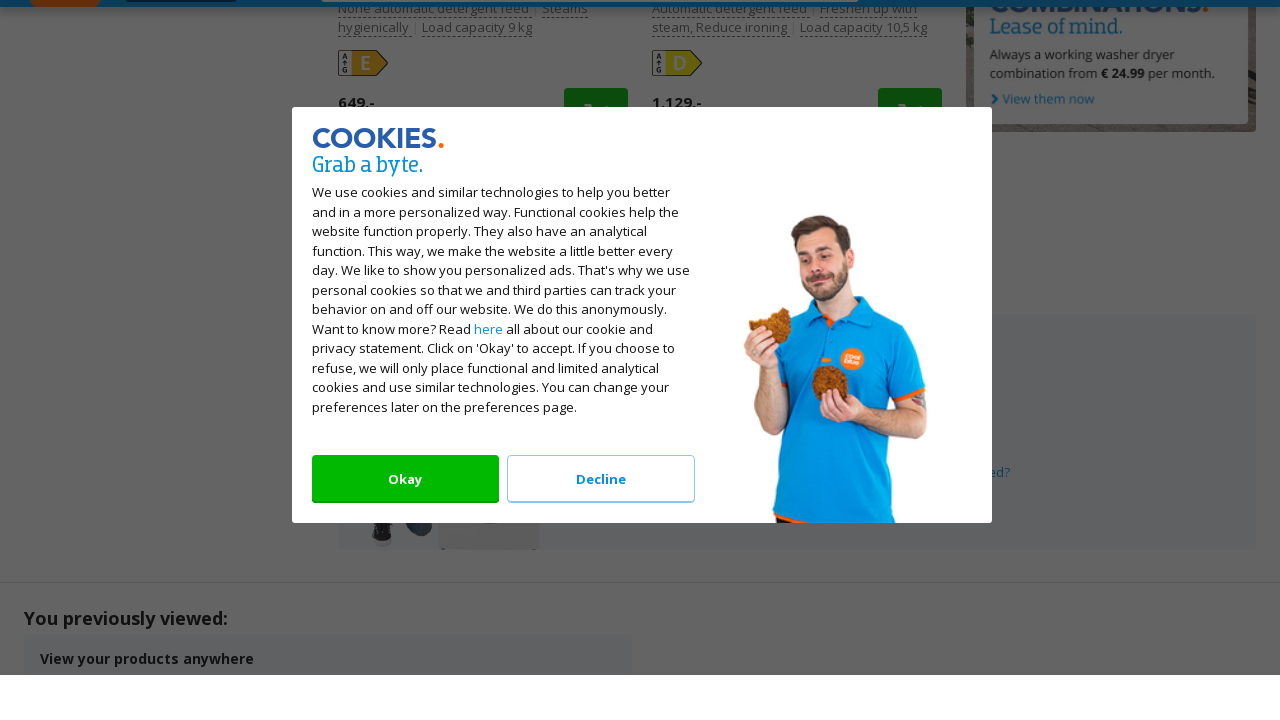

Waited 1 second between scroll actions
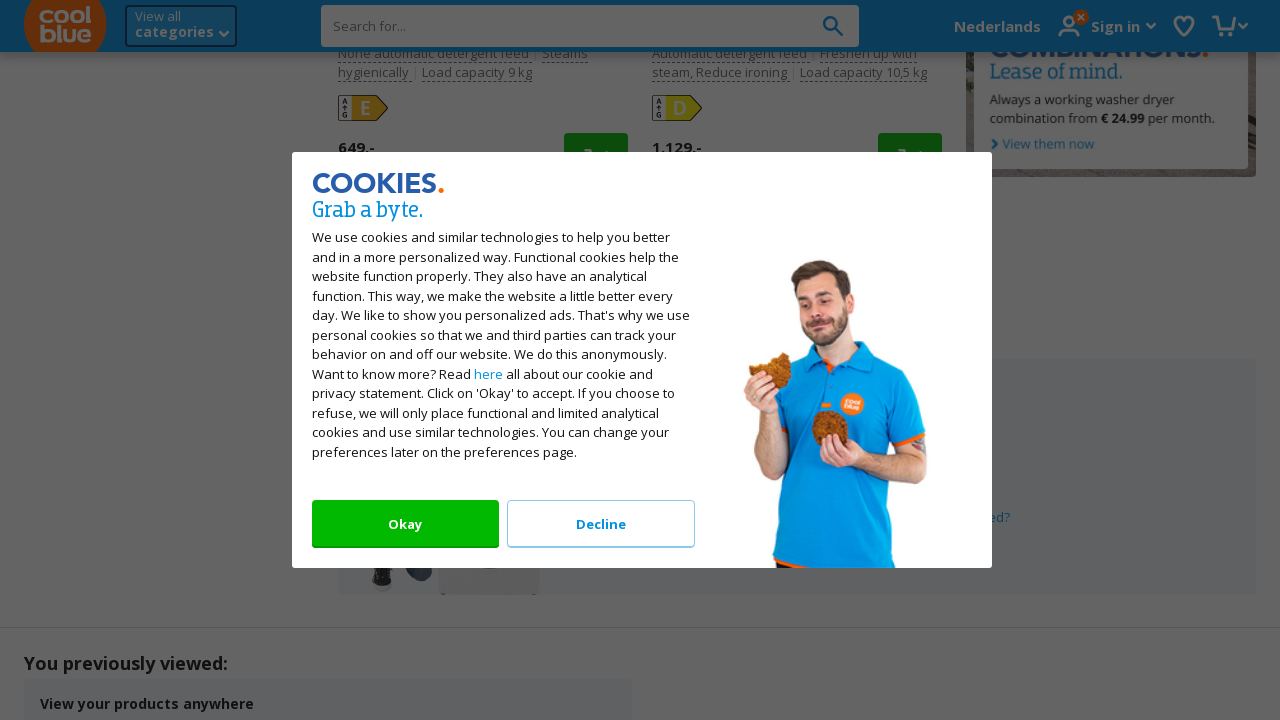

Pressed PageUp key (iteration 3/10) to scroll up
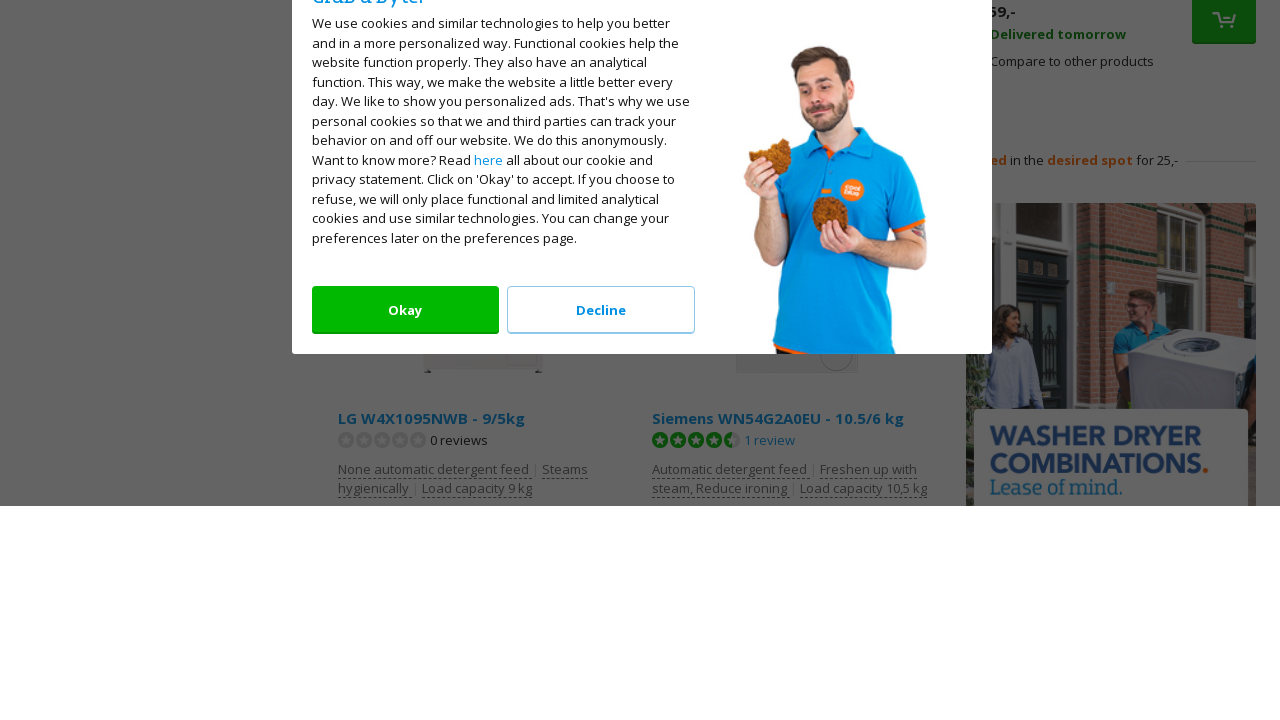

Waited 1 second between scroll actions
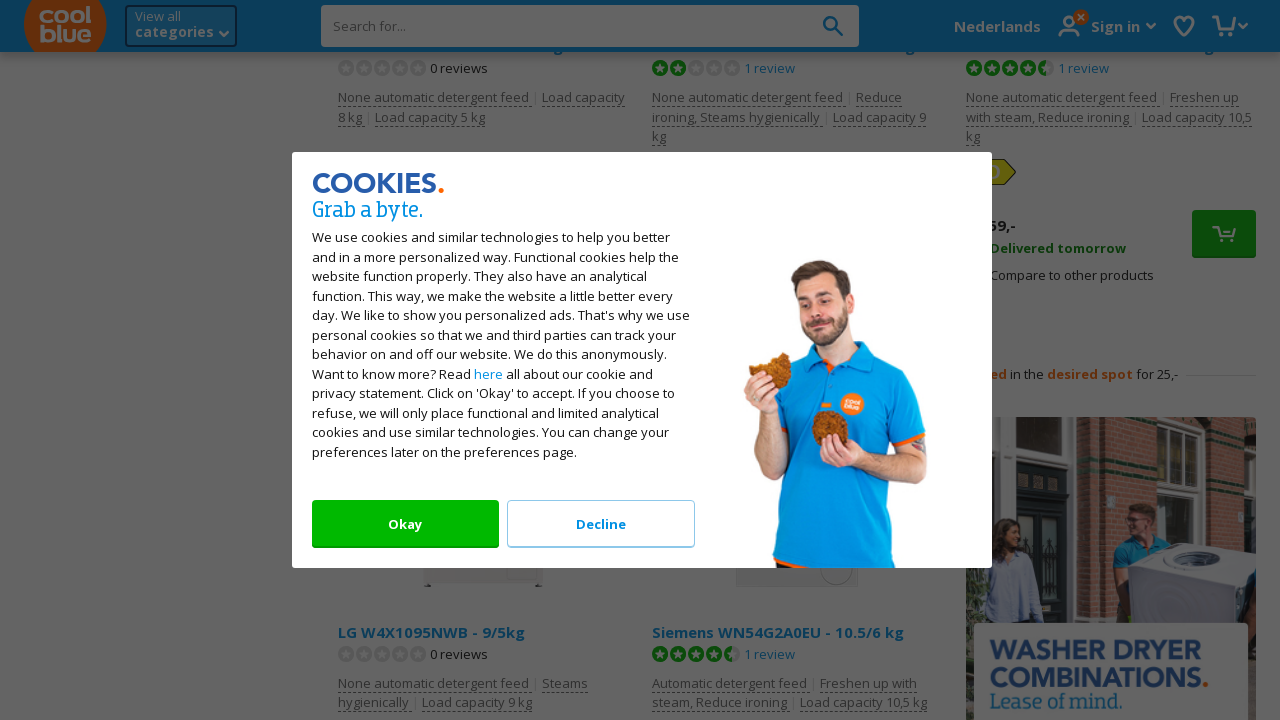

Pressed PageUp key (iteration 4/10) to scroll up
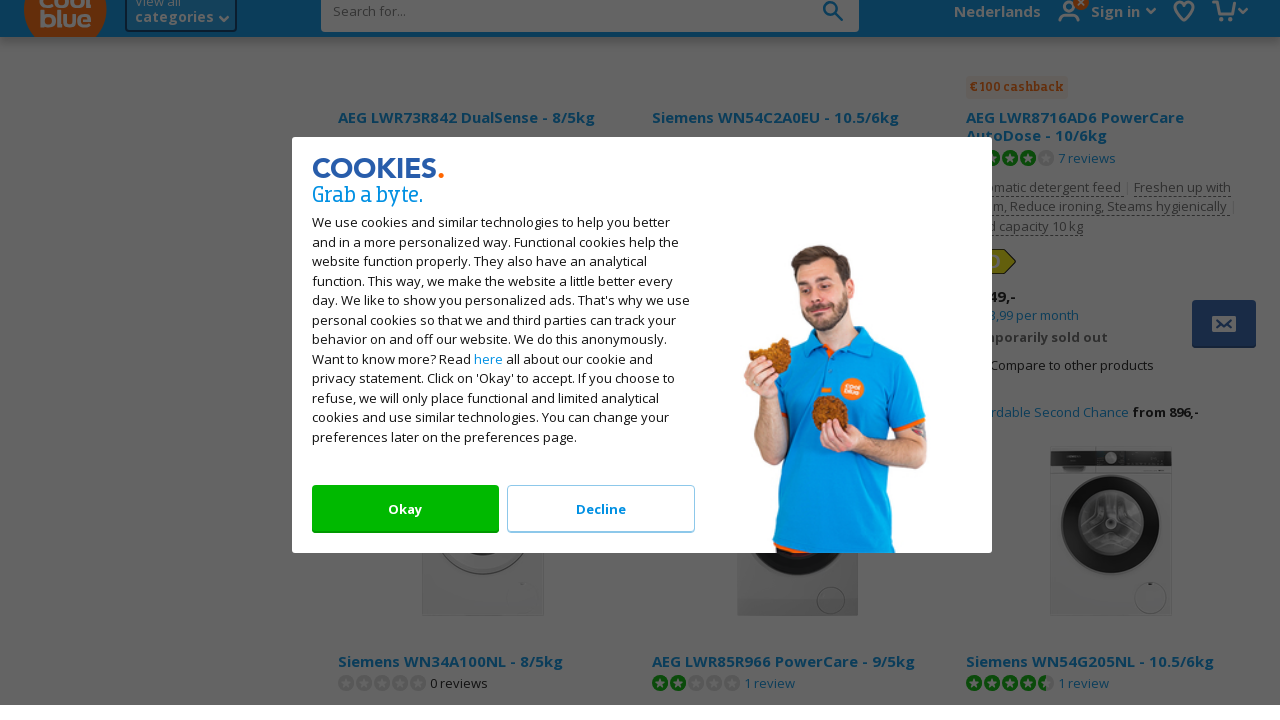

Waited 1 second between scroll actions
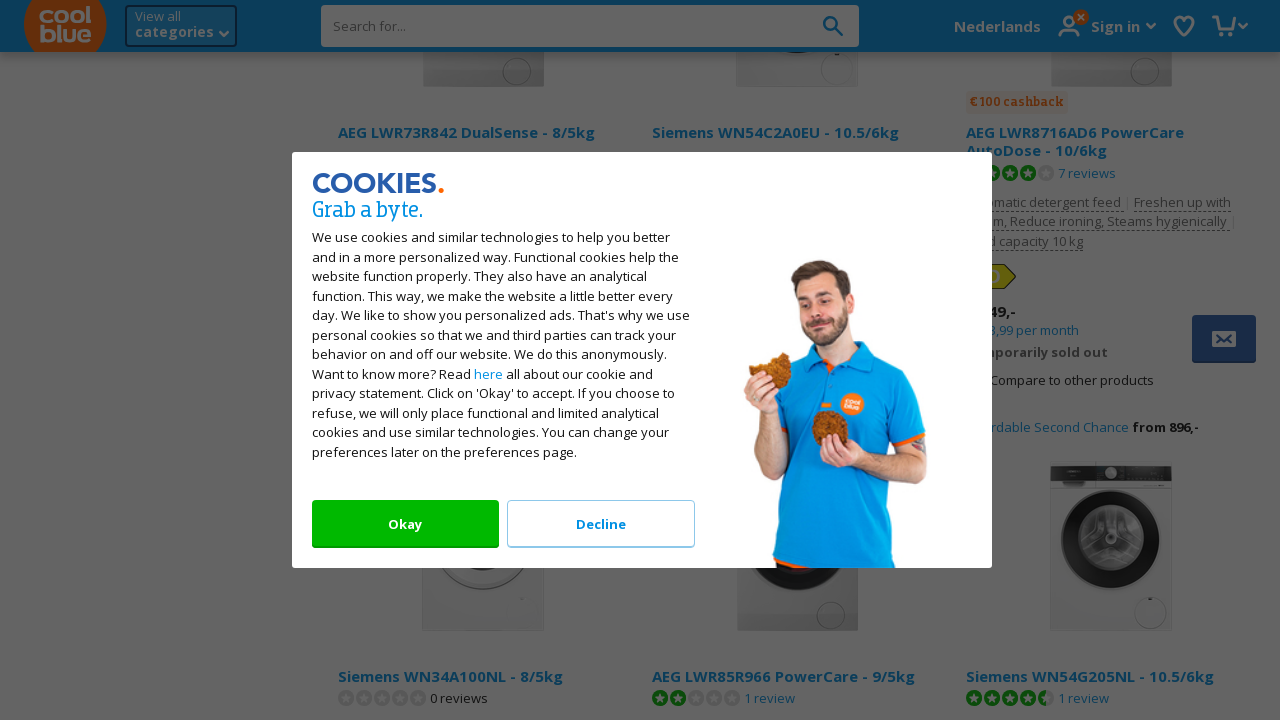

Pressed PageUp key (iteration 5/10) to scroll up
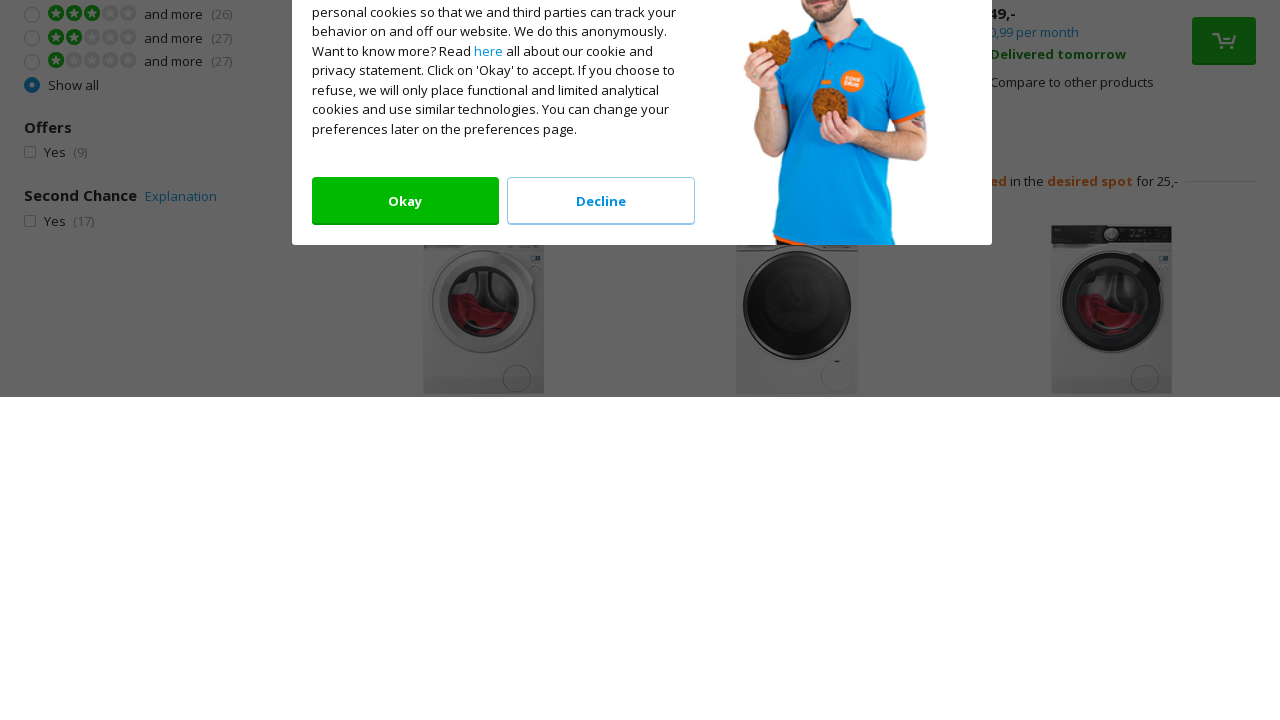

Waited 1 second between scroll actions
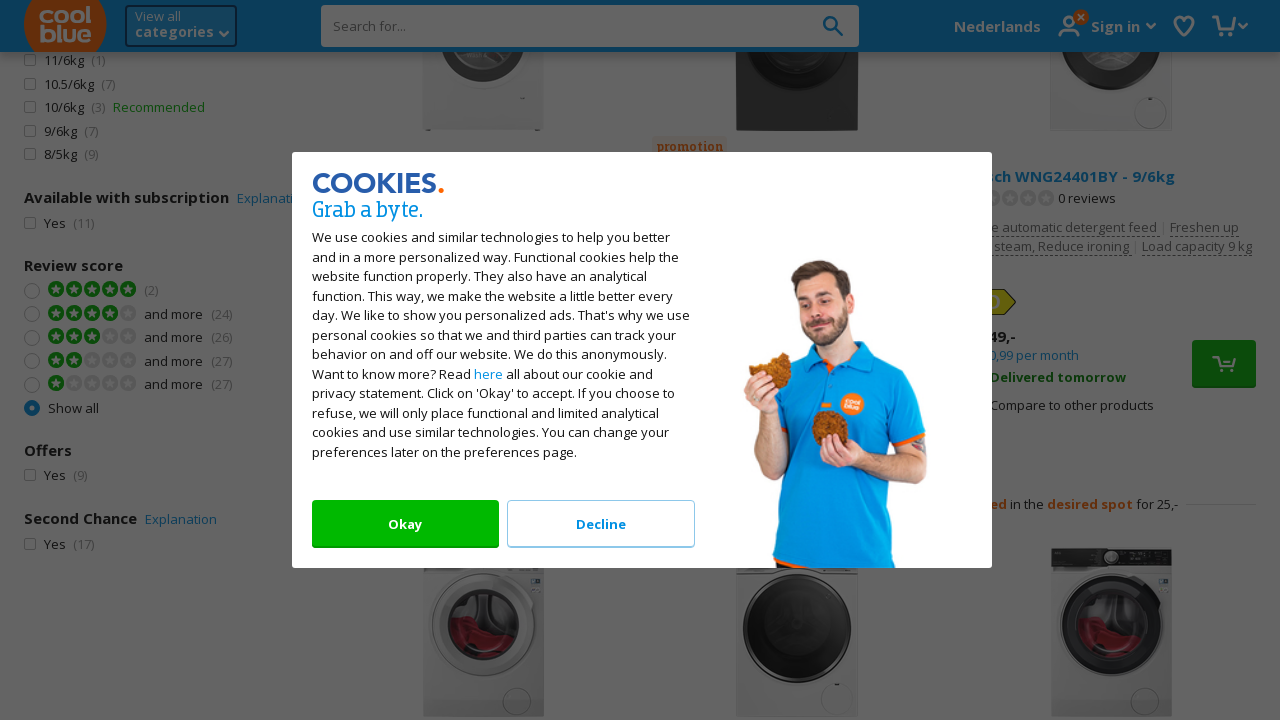

Pressed PageUp key (iteration 6/10) to scroll up
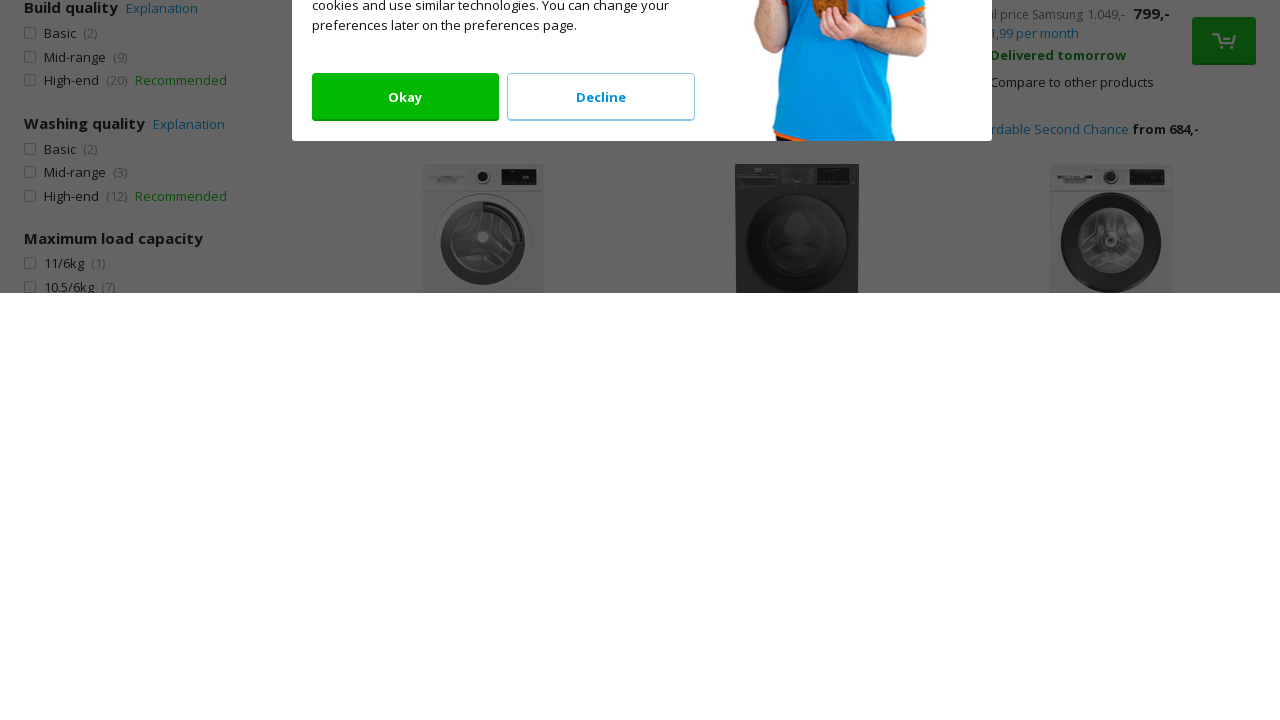

Waited 1 second between scroll actions
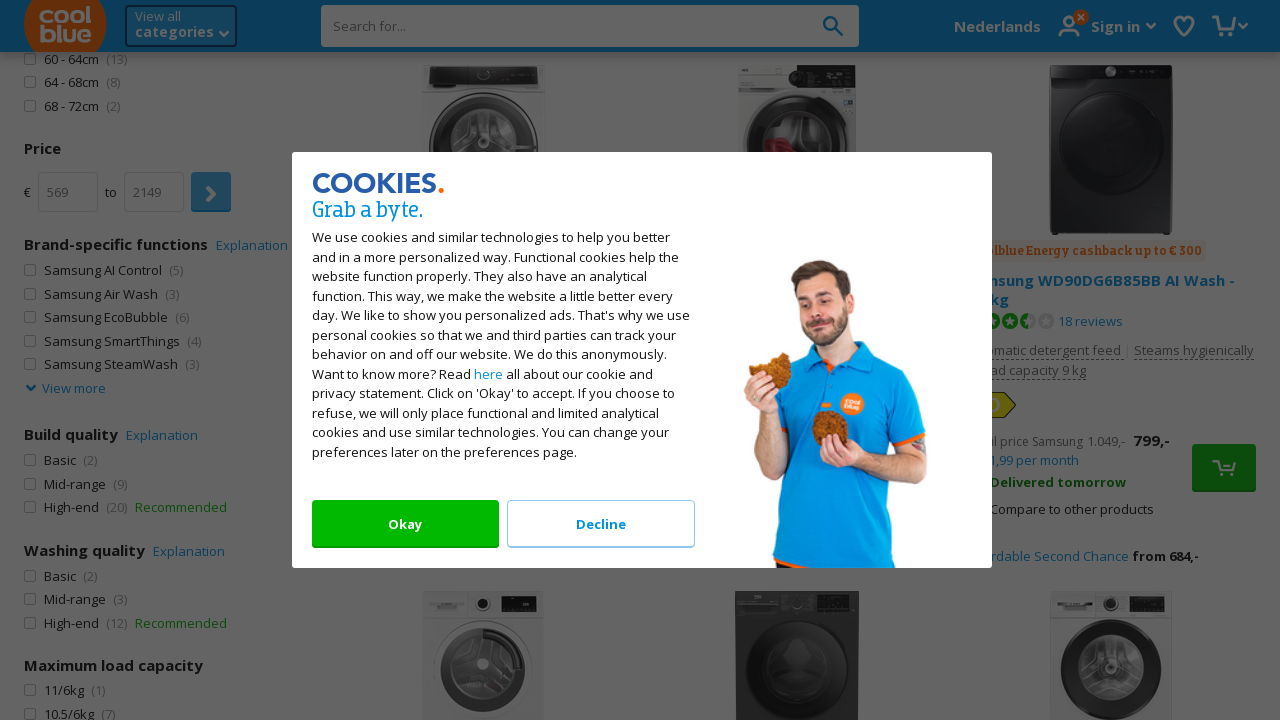

Pressed PageUp key (iteration 7/10) to scroll up
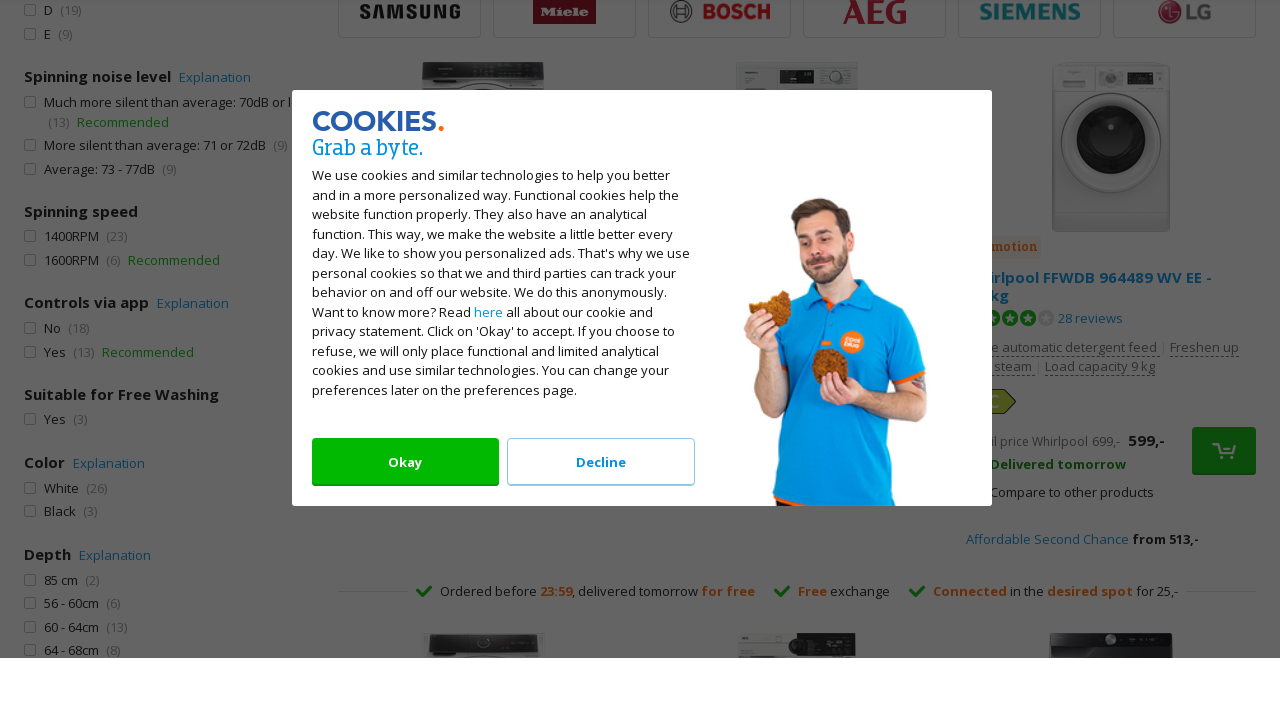

Waited 1 second between scroll actions
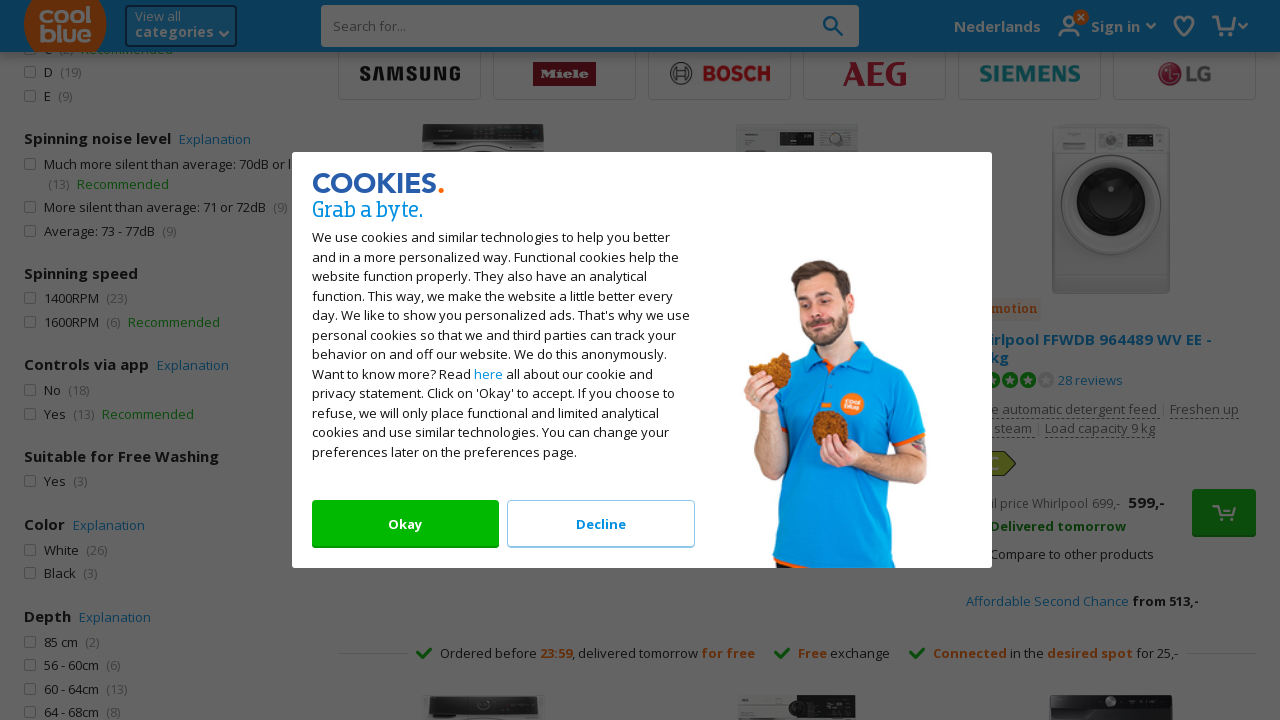

Pressed PageUp key (iteration 8/10) to scroll up
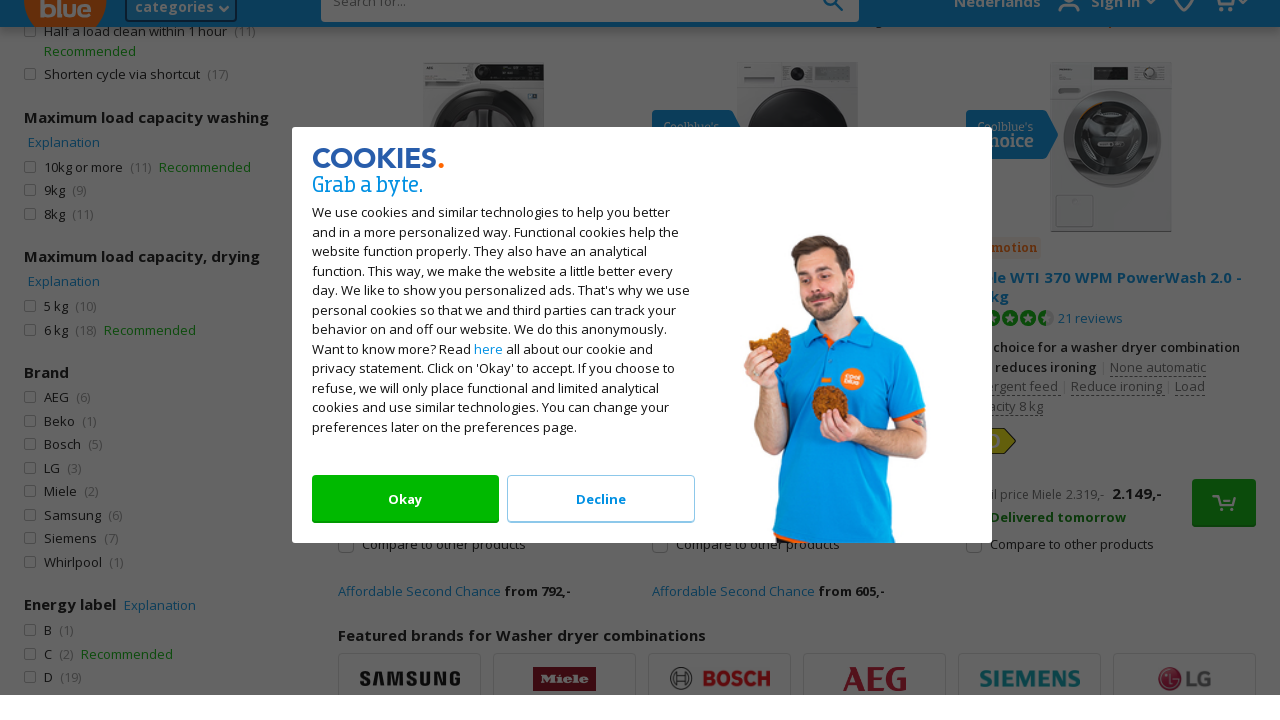

Waited 1 second between scroll actions
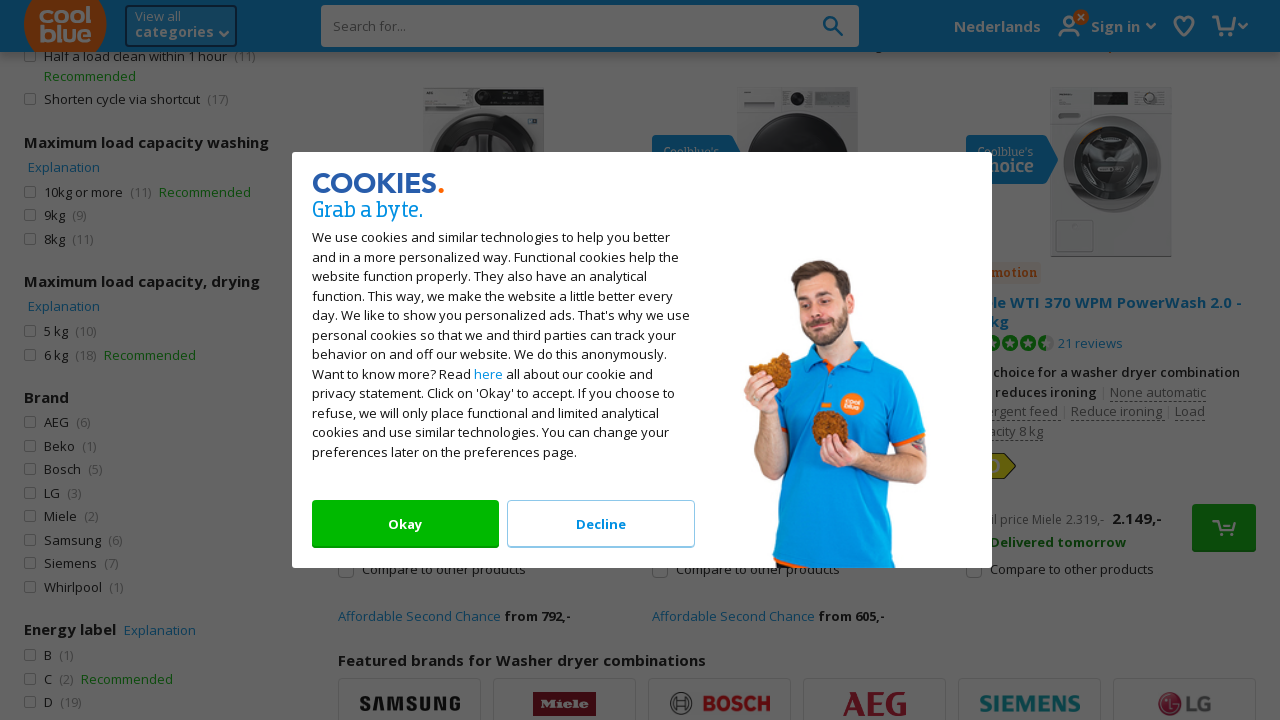

Pressed PageUp key (iteration 9/10) to scroll up
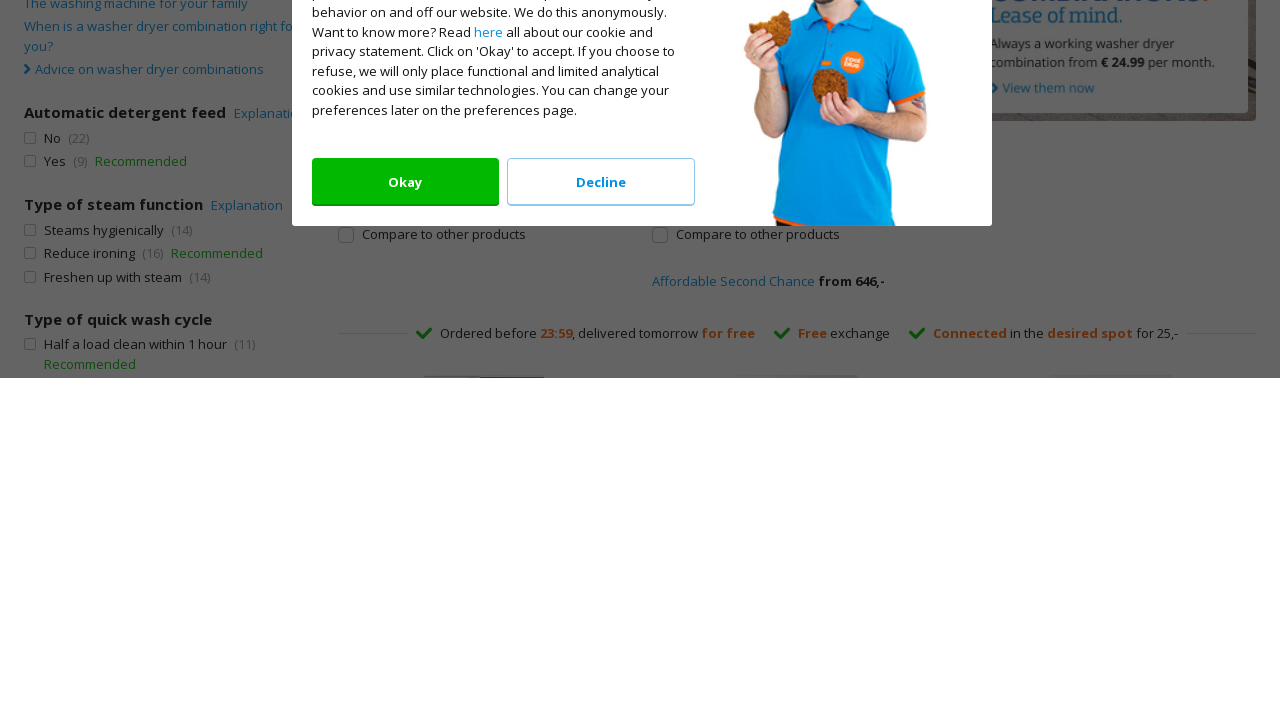

Waited 1 second between scroll actions
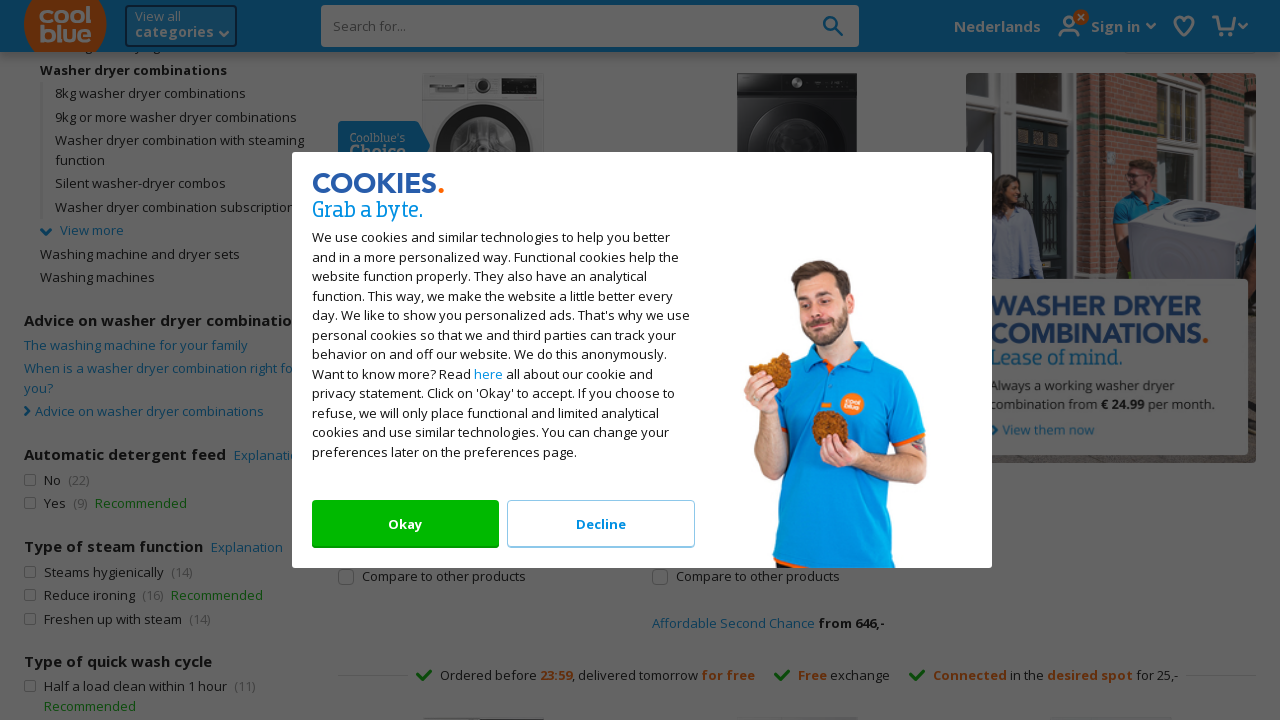

Pressed PageUp key (iteration 10/10) to scroll up
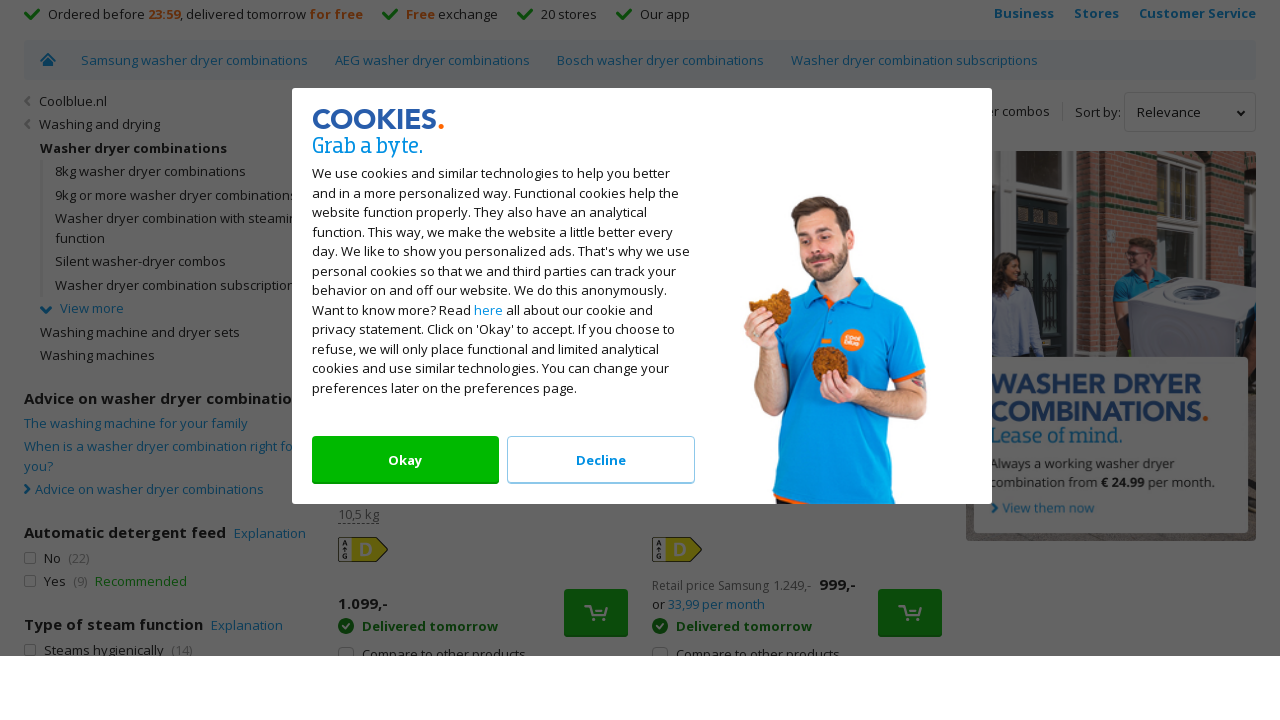

Waited 1 second between scroll actions
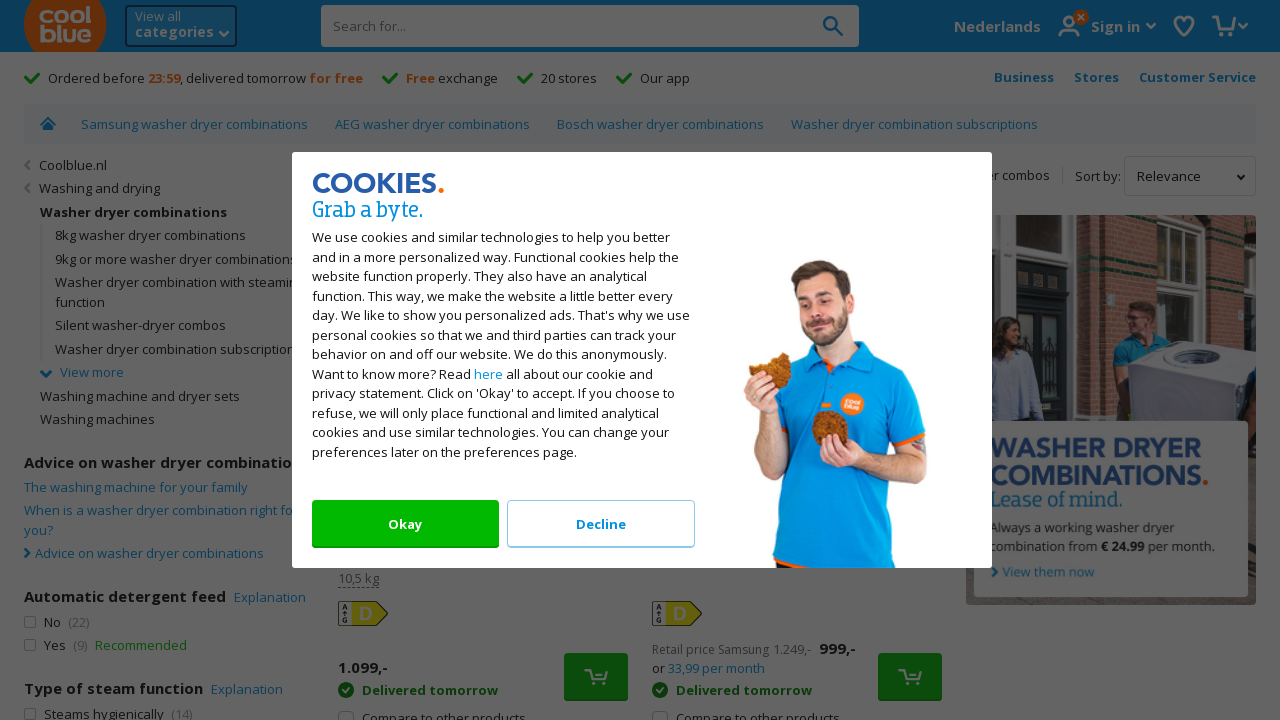

Pressed End key to scroll to bottom of page again
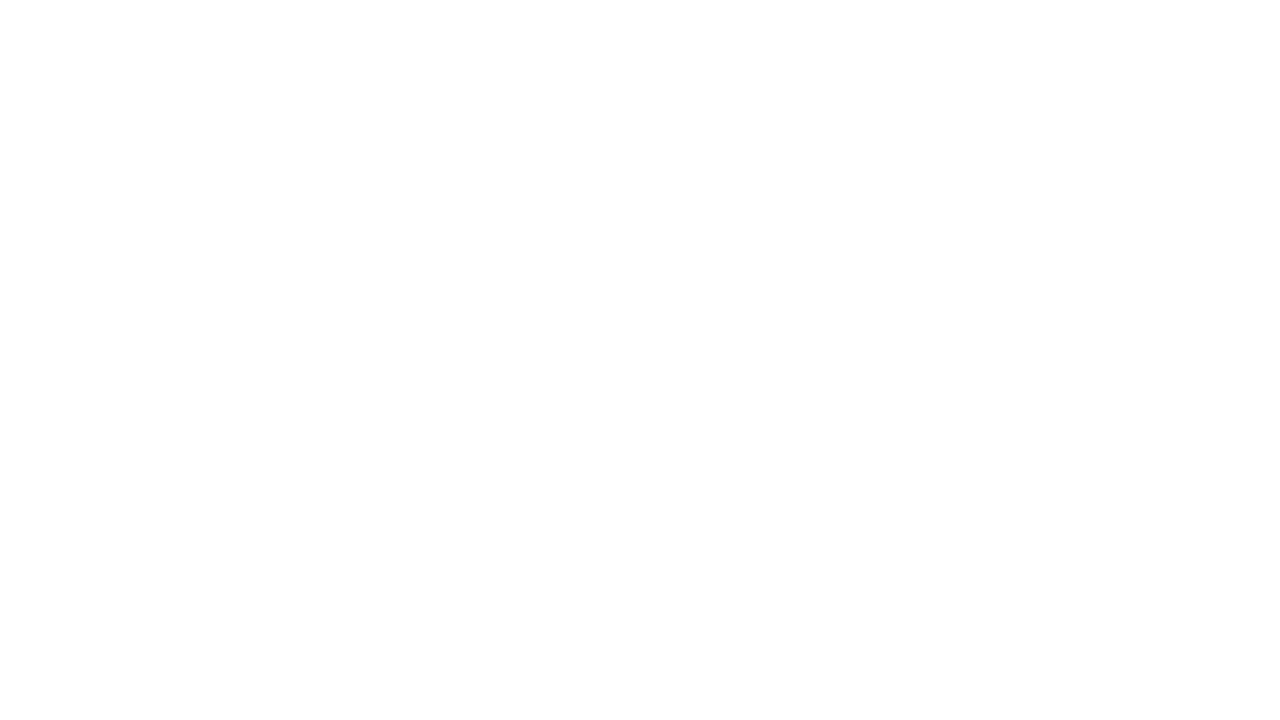

Waited 5 seconds for final lazy loading
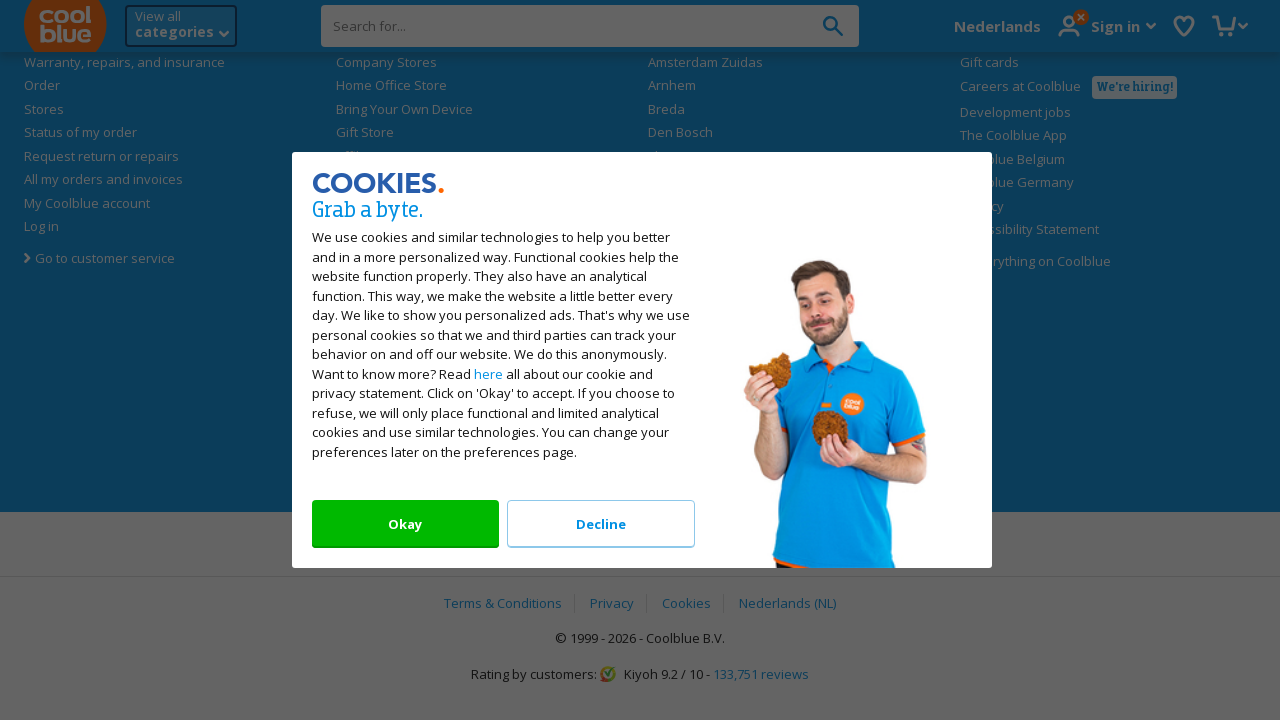

Verified product cards are visible on the page
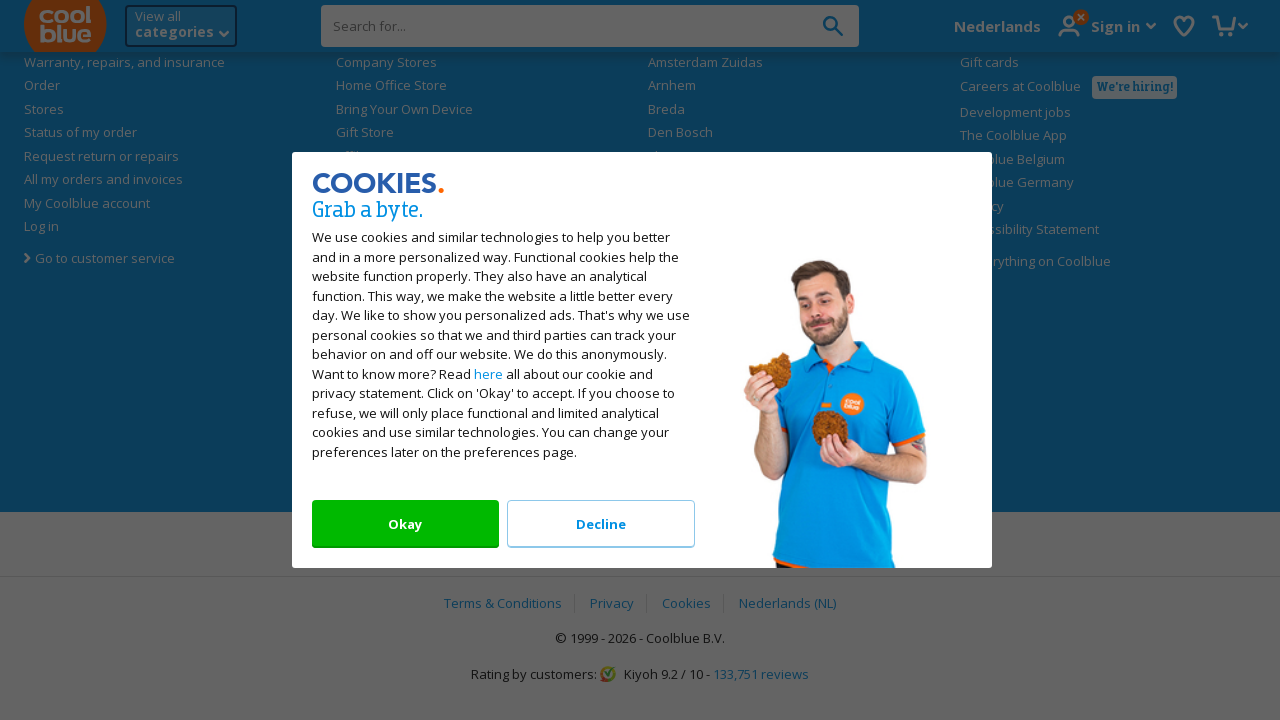

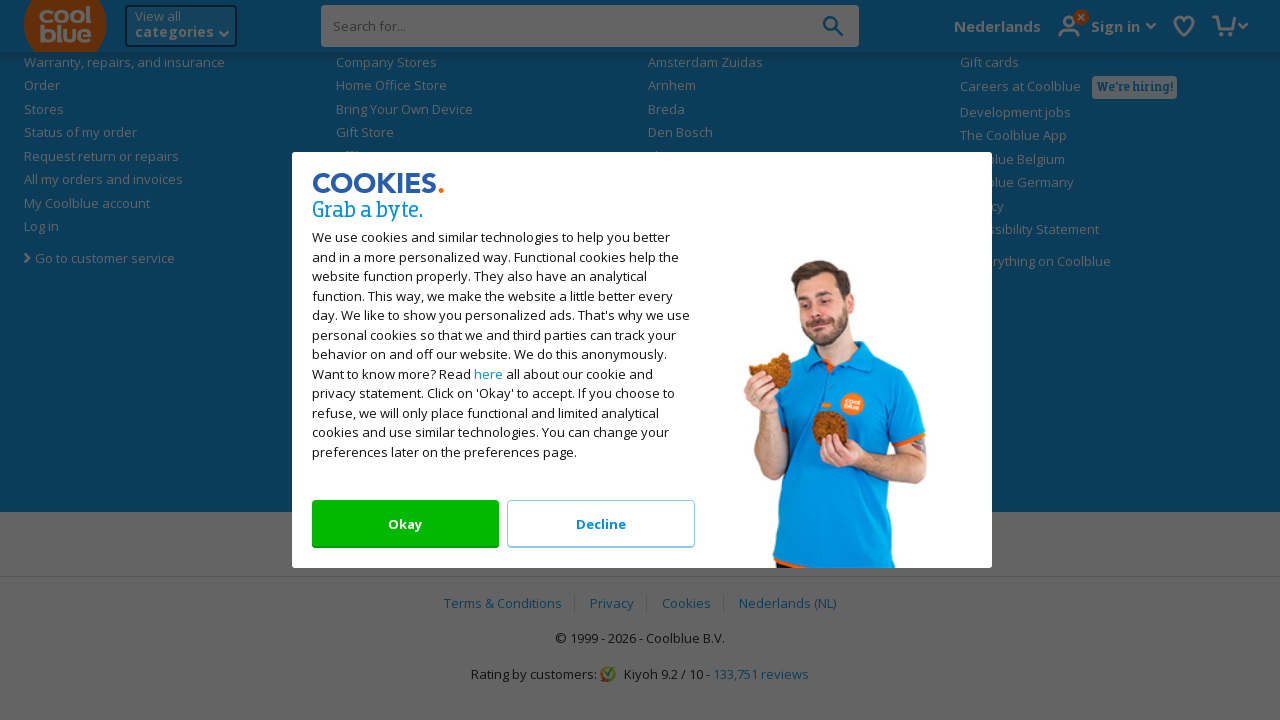